Tests a simple button click functionality by clicking a submit button and verifying the result text appears

Starting URL: https://www.qa-practice.com/elements/button/simple

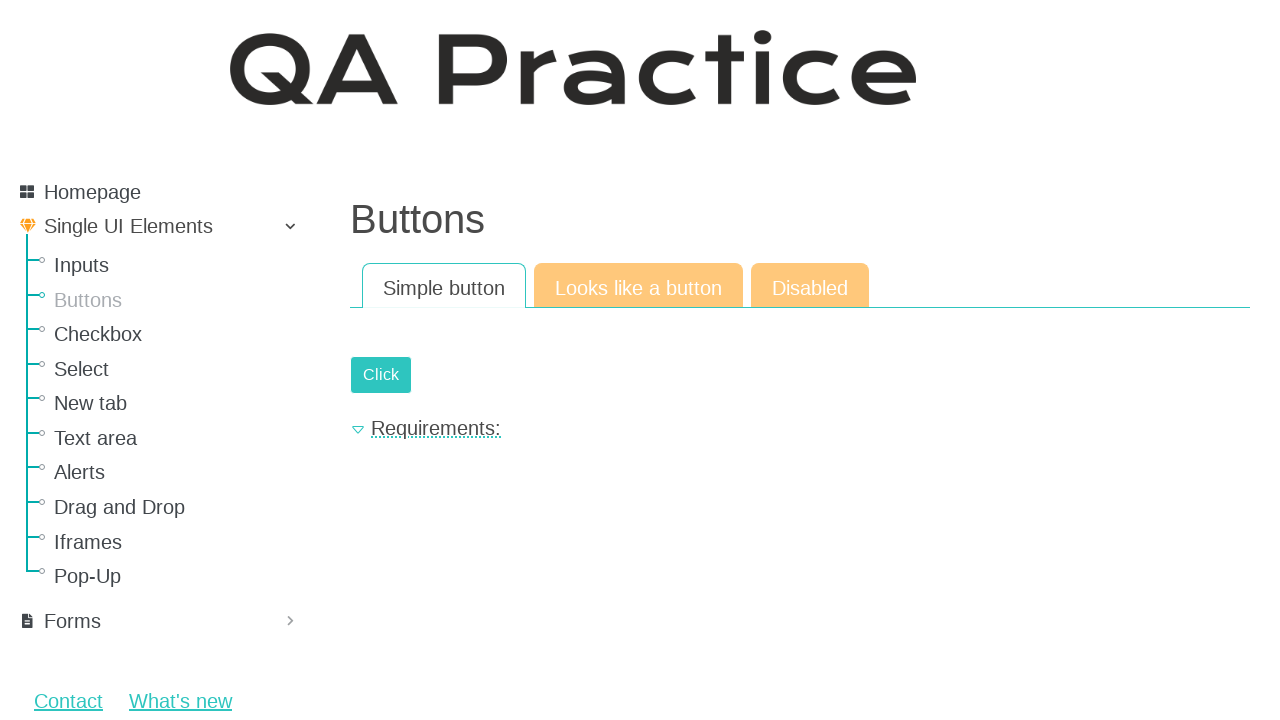

Clicked the submit button at (381, 375) on #submit-id-submit
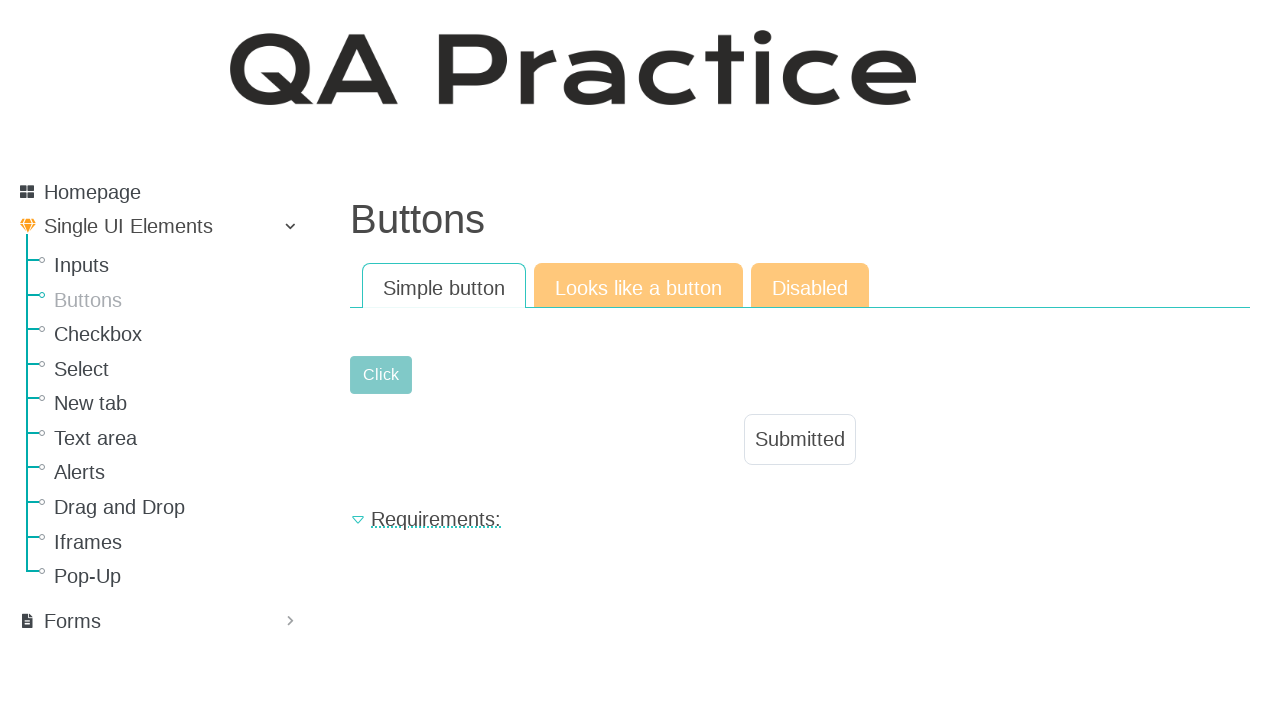

Result text element loaded
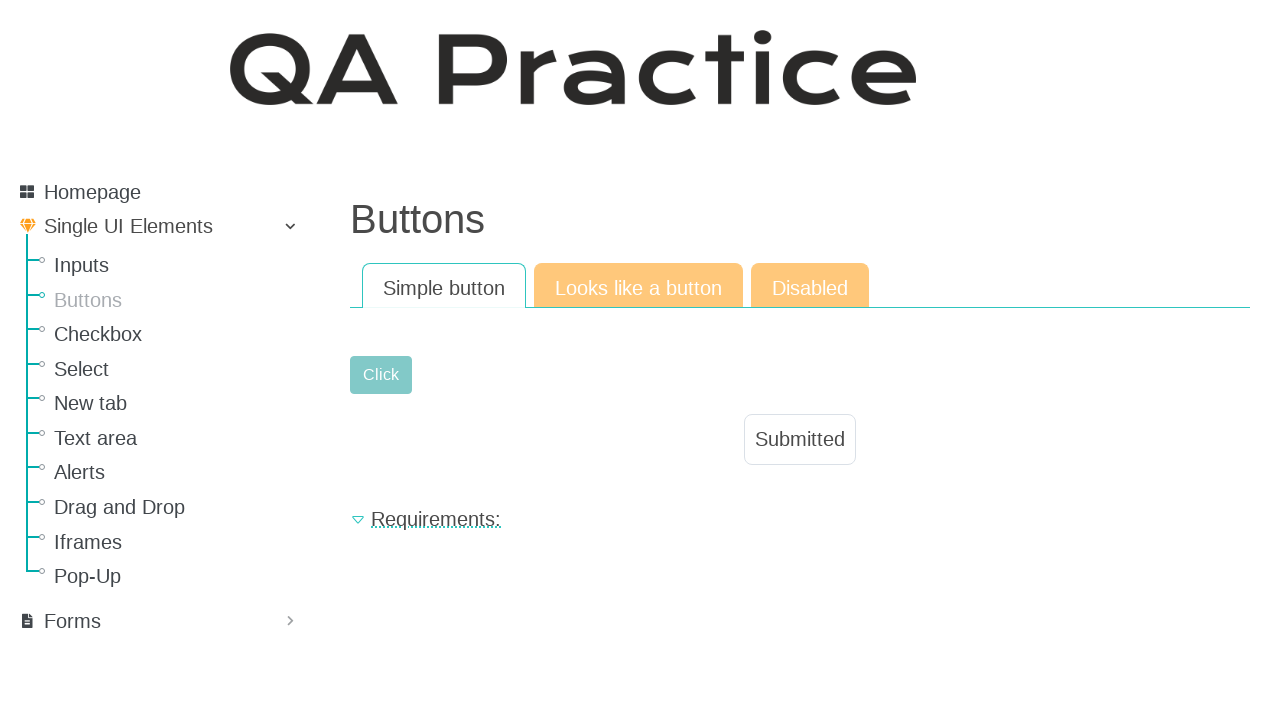

Verified result text shows 'Submitted'
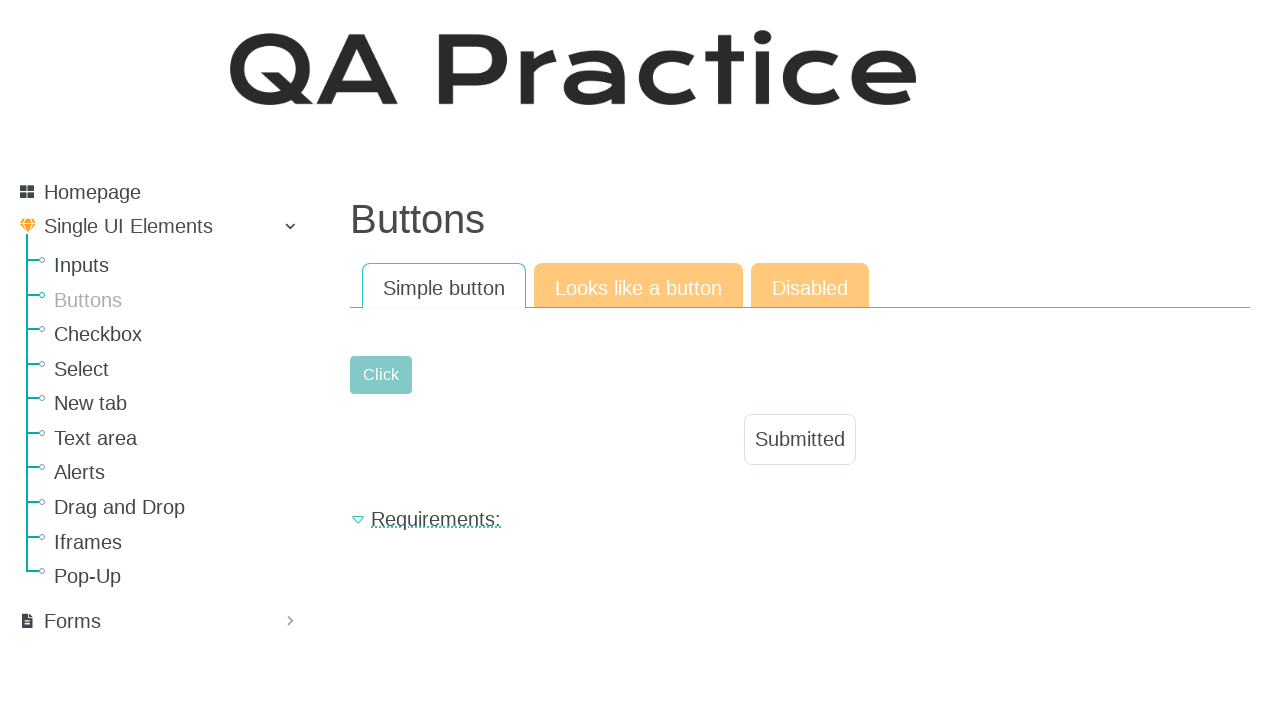

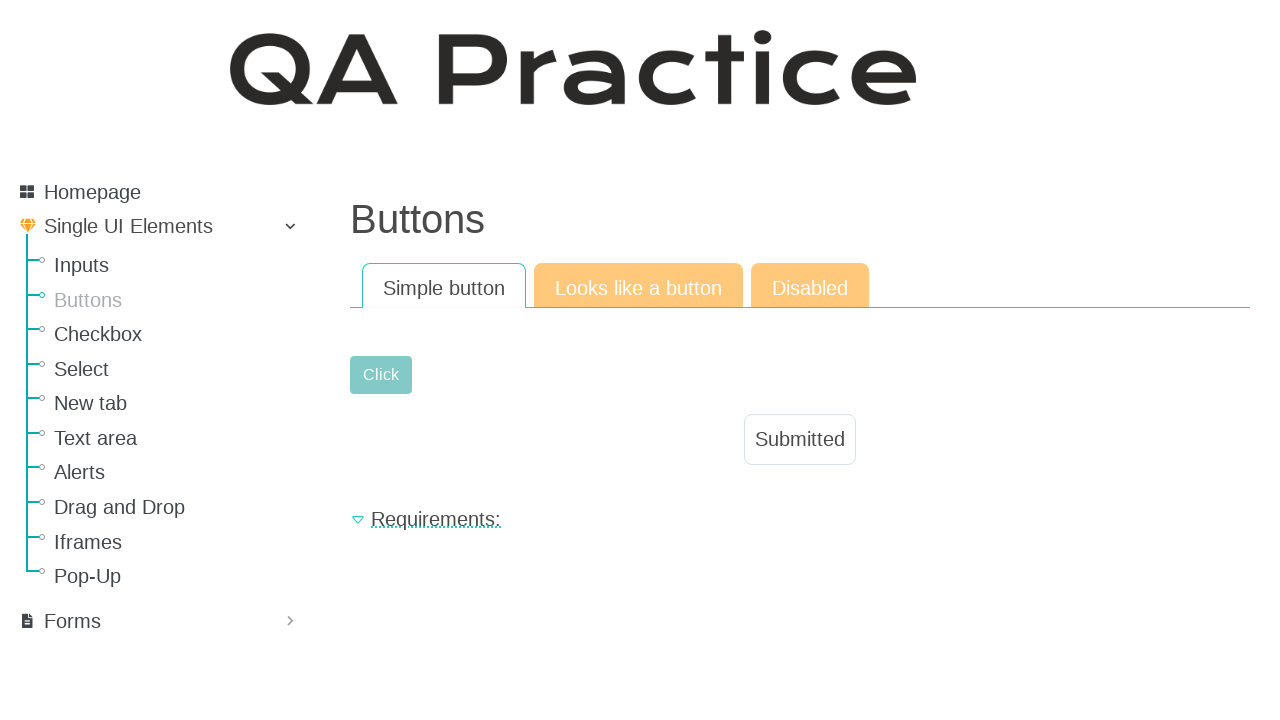